Tests dynamic controls by interacting with checkbox removal/addition and input field enable/disable functionality

Starting URL: https://the-internet.herokuapp.com/dynamic_controls

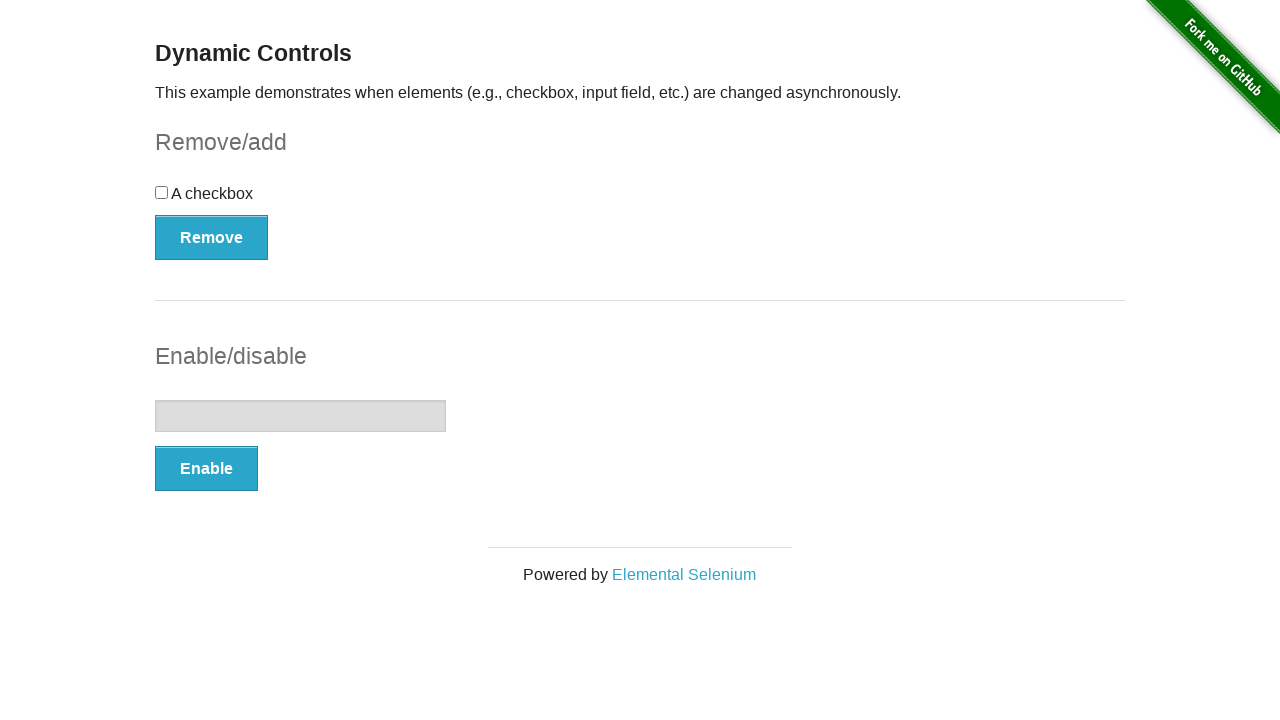

Clicked checkbox to select it at (162, 192) on #checkbox input[type='checkbox']
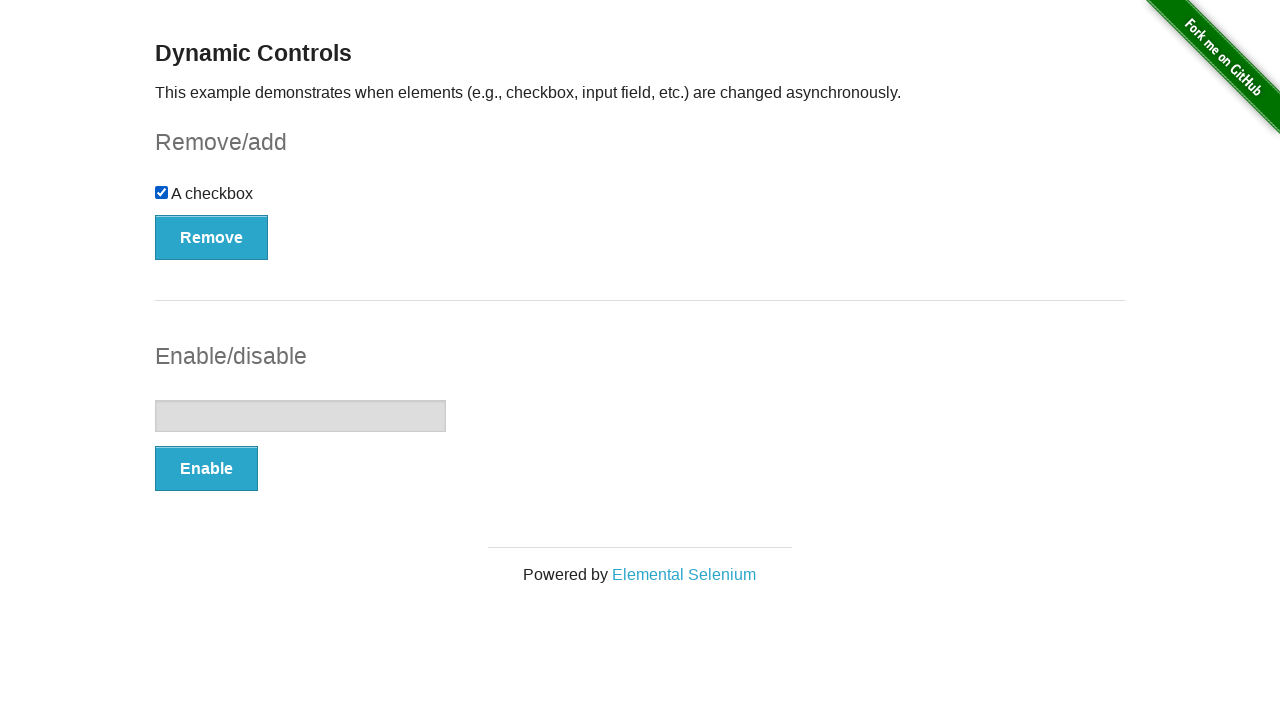

Clicked Remove button to remove checkbox at (212, 237) on #checkbox-example button
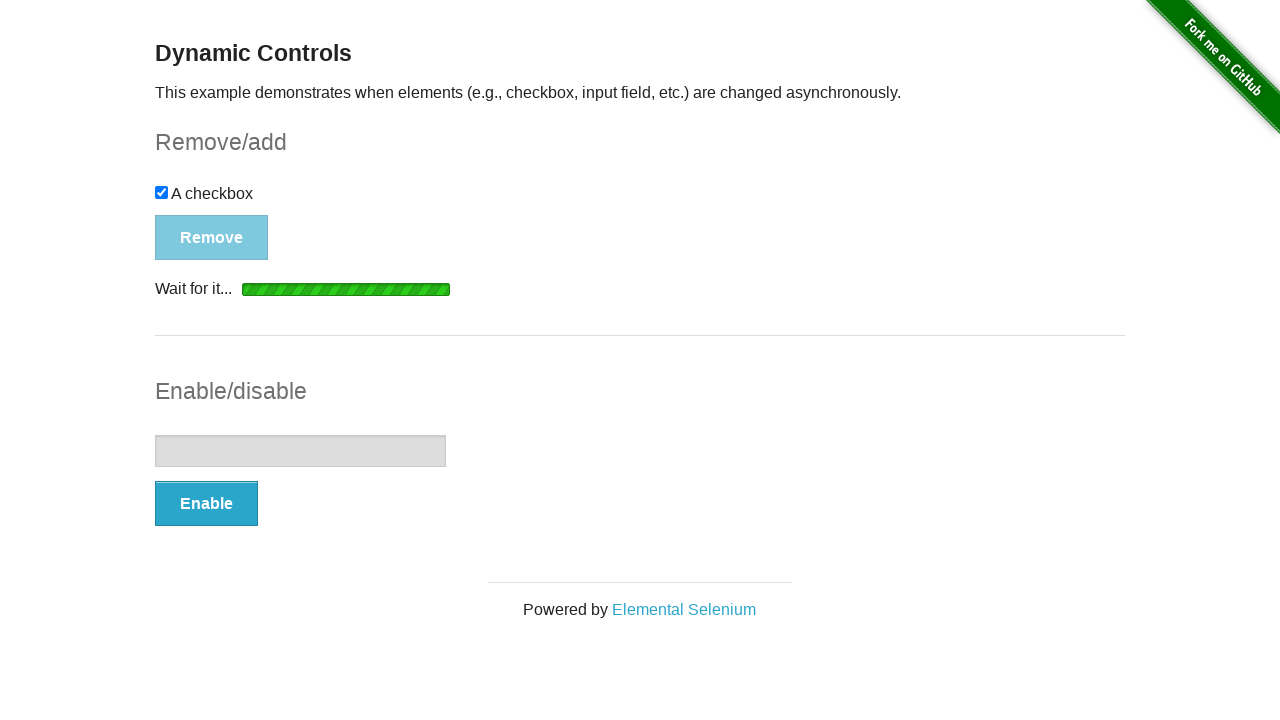

Verified 'It's gone!' message appeared after checkbox removal
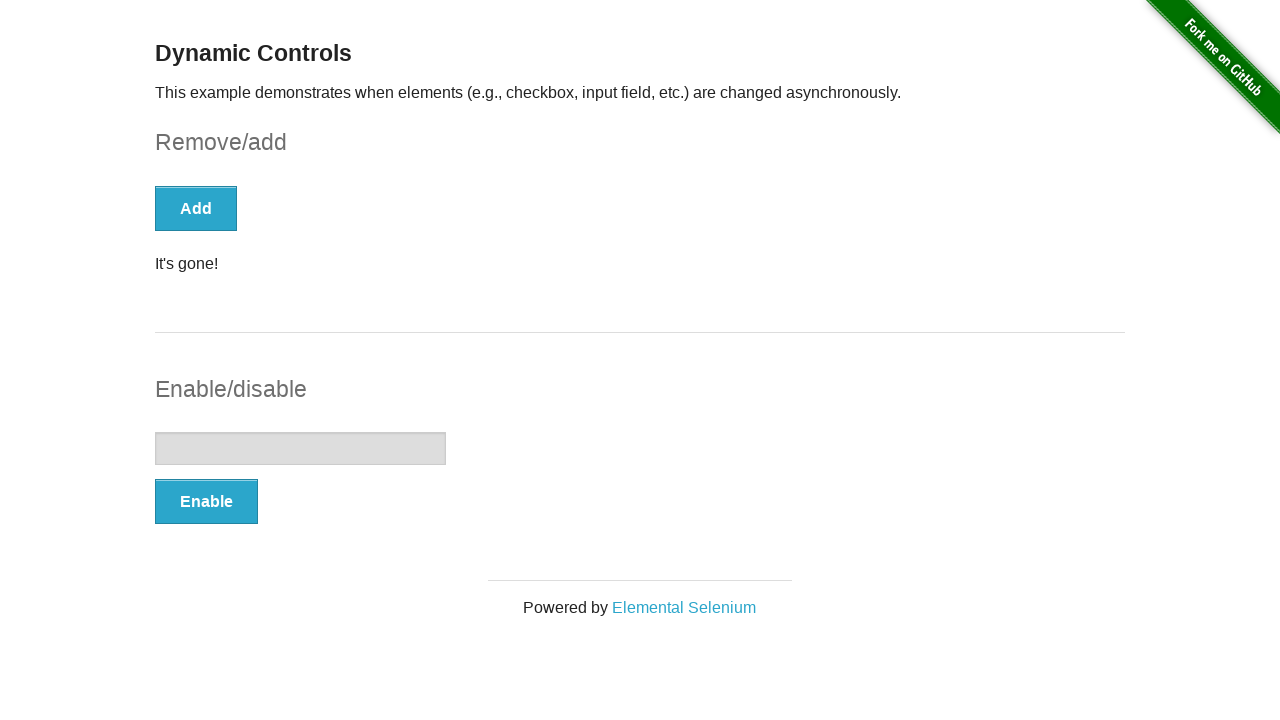

Clicked Enable button to enable text input field at (206, 501) on #input-example button
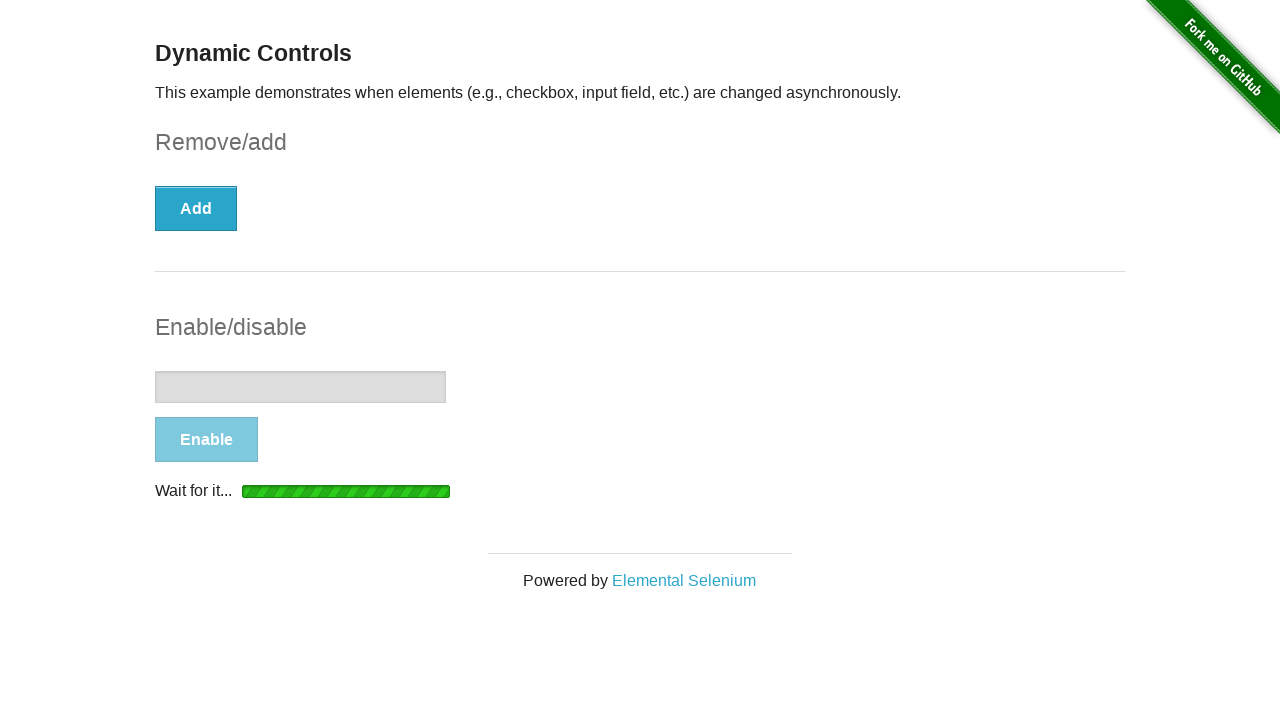

Verified input field is now enabled
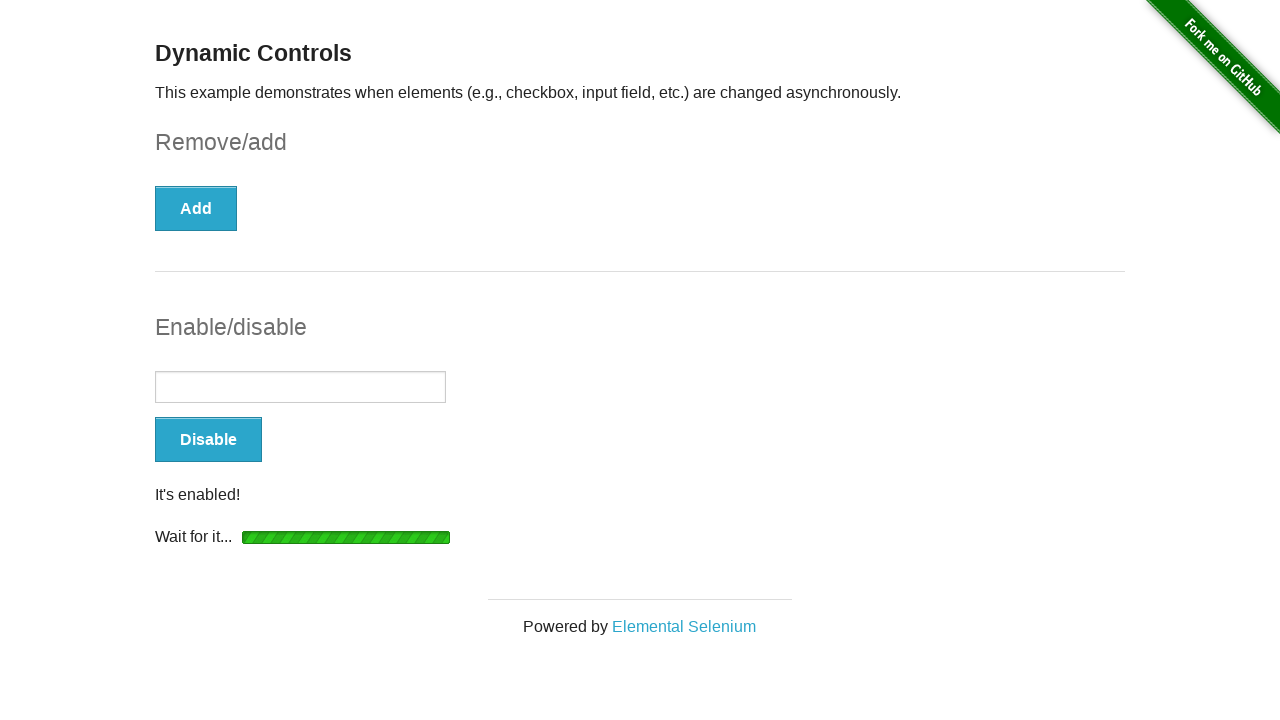

Filled enabled input field with 'Test text input' on #input-example input
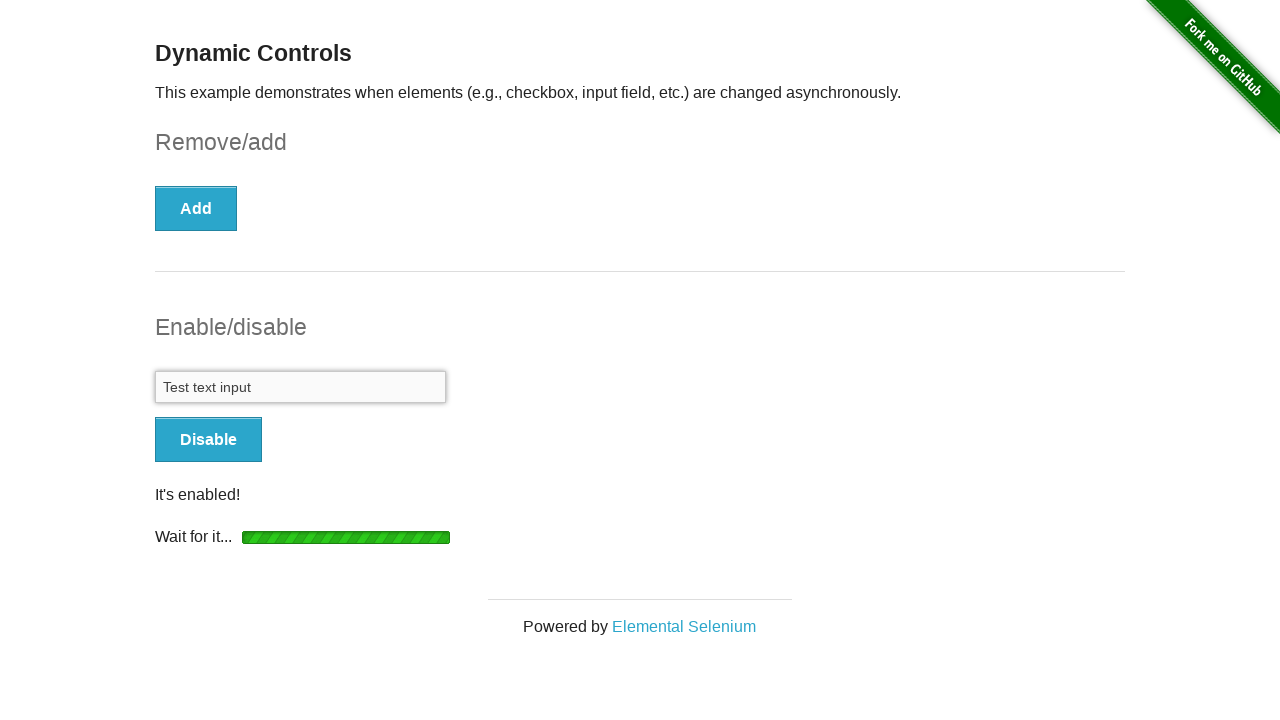

Clicked Disable button to disable text input field at (208, 440) on #input-example button
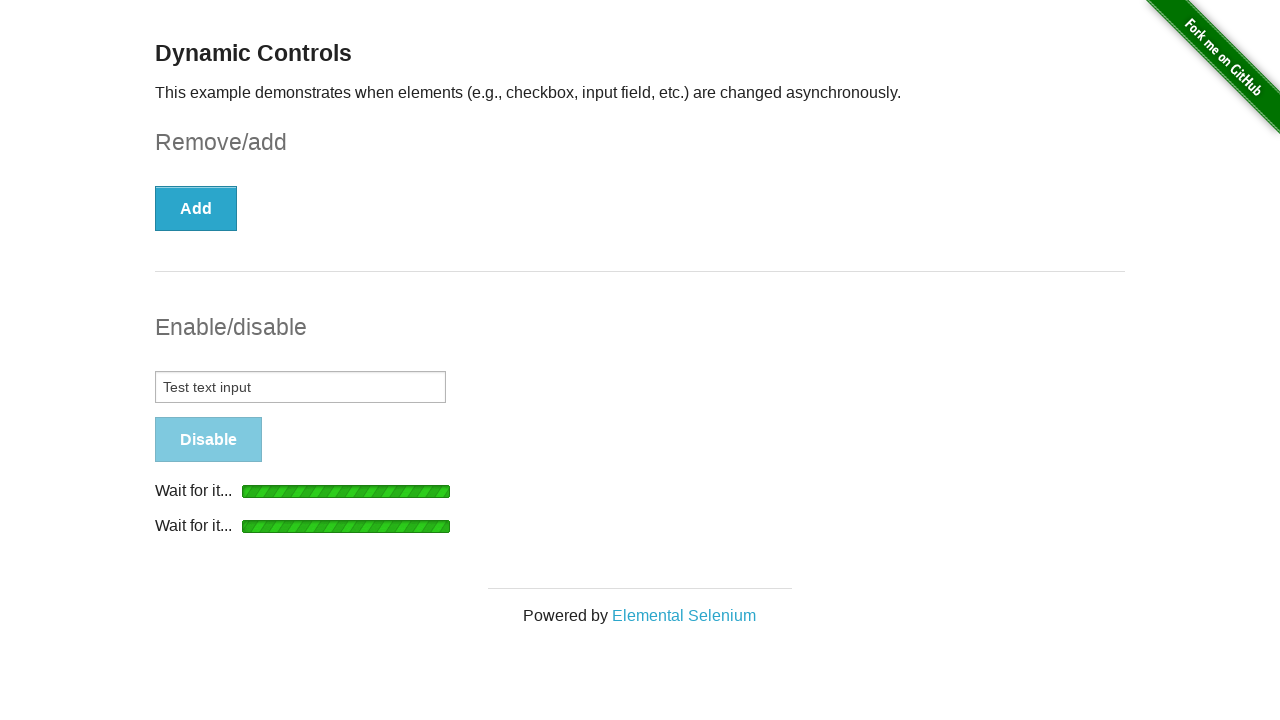

Verified input field is now disabled
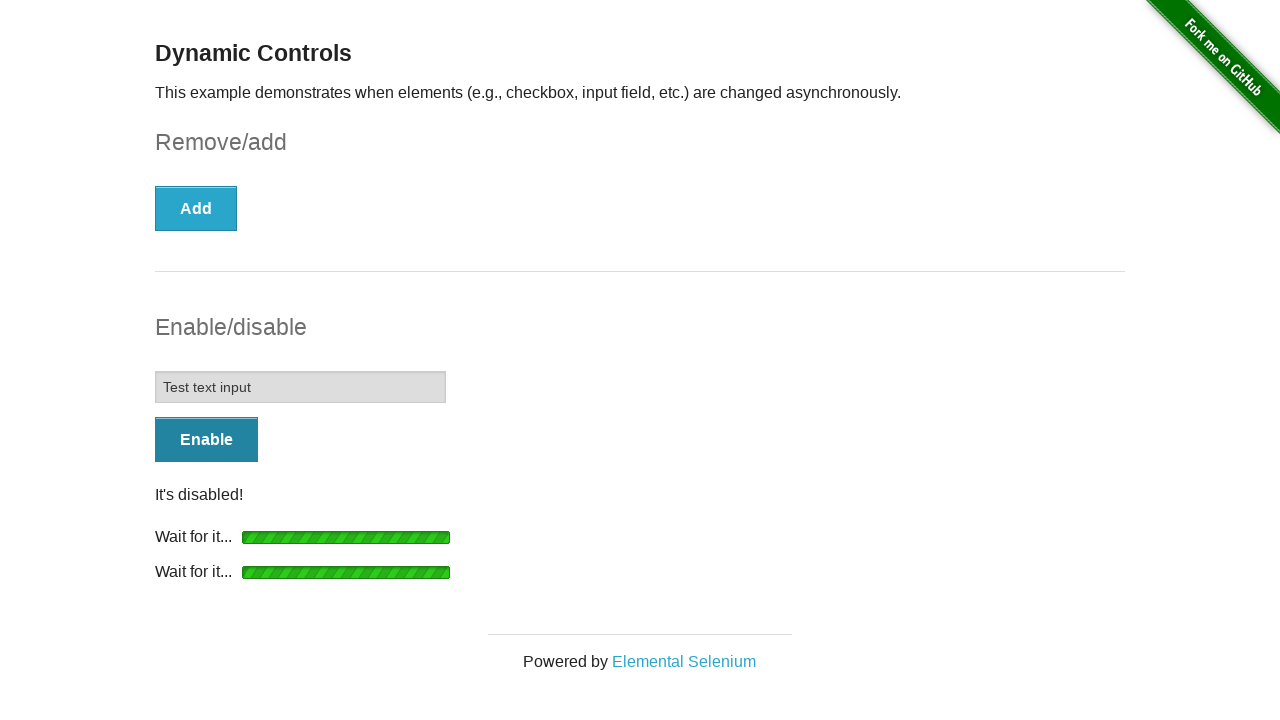

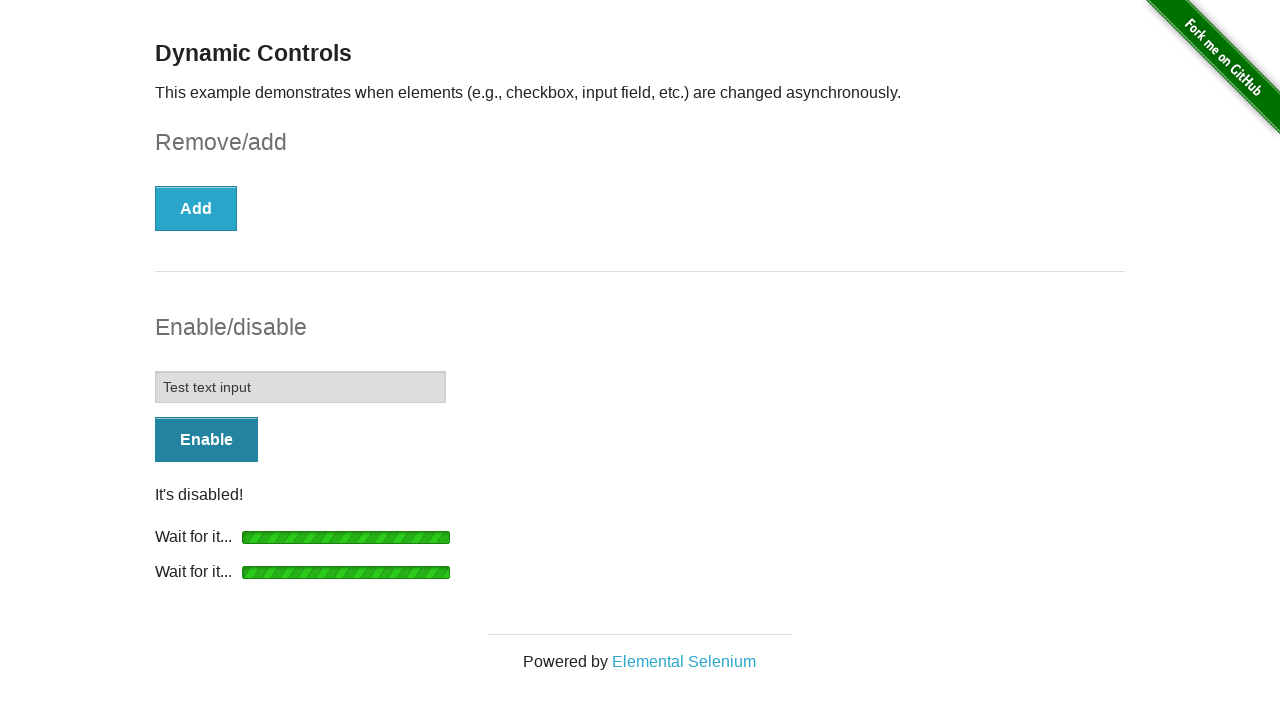